Verifies error message when attempting to login with username but no password

Starting URL: https://cms.demo.katalon.com

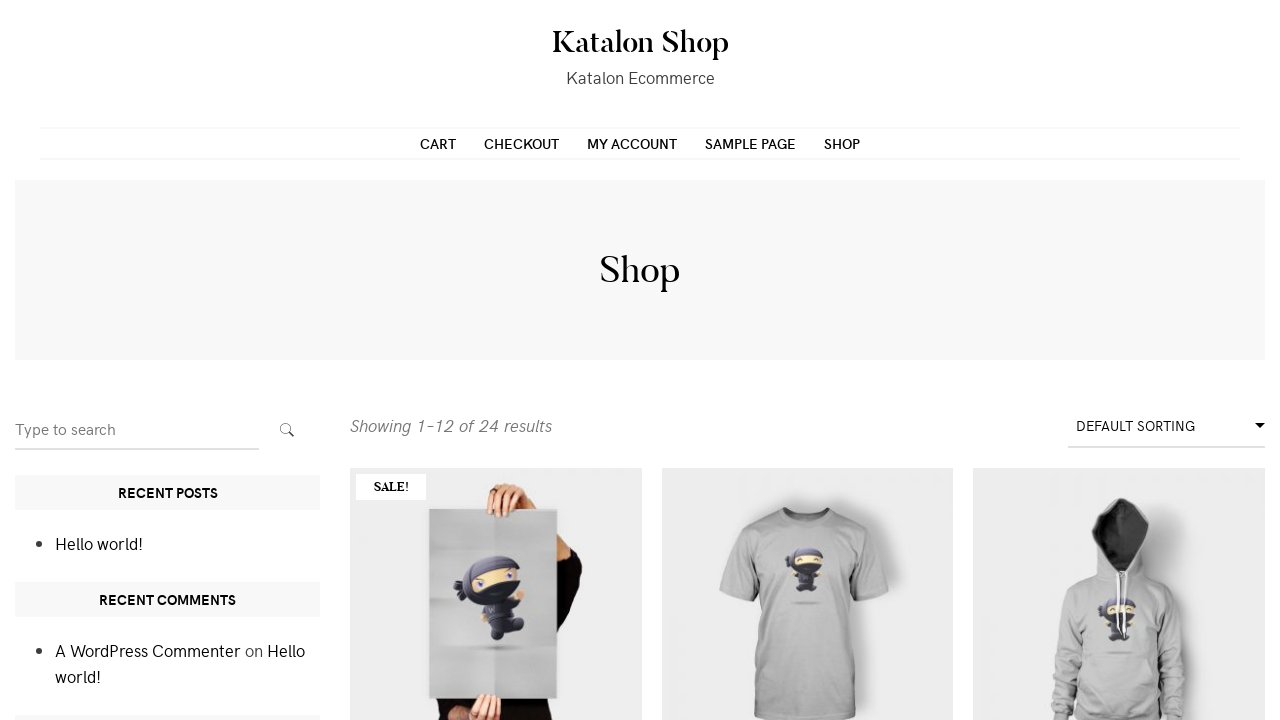

Navigated to CMS demo site
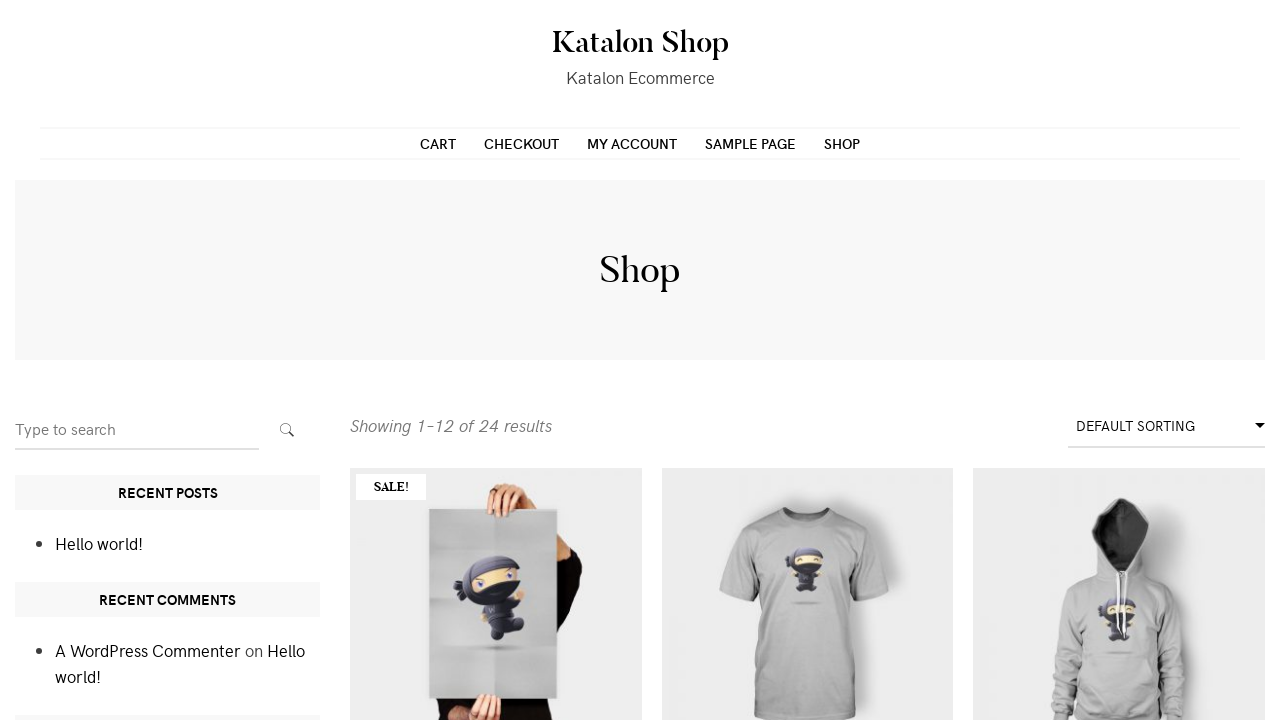

Clicked My Account link at (632, 143) on a[href*='/my-account']
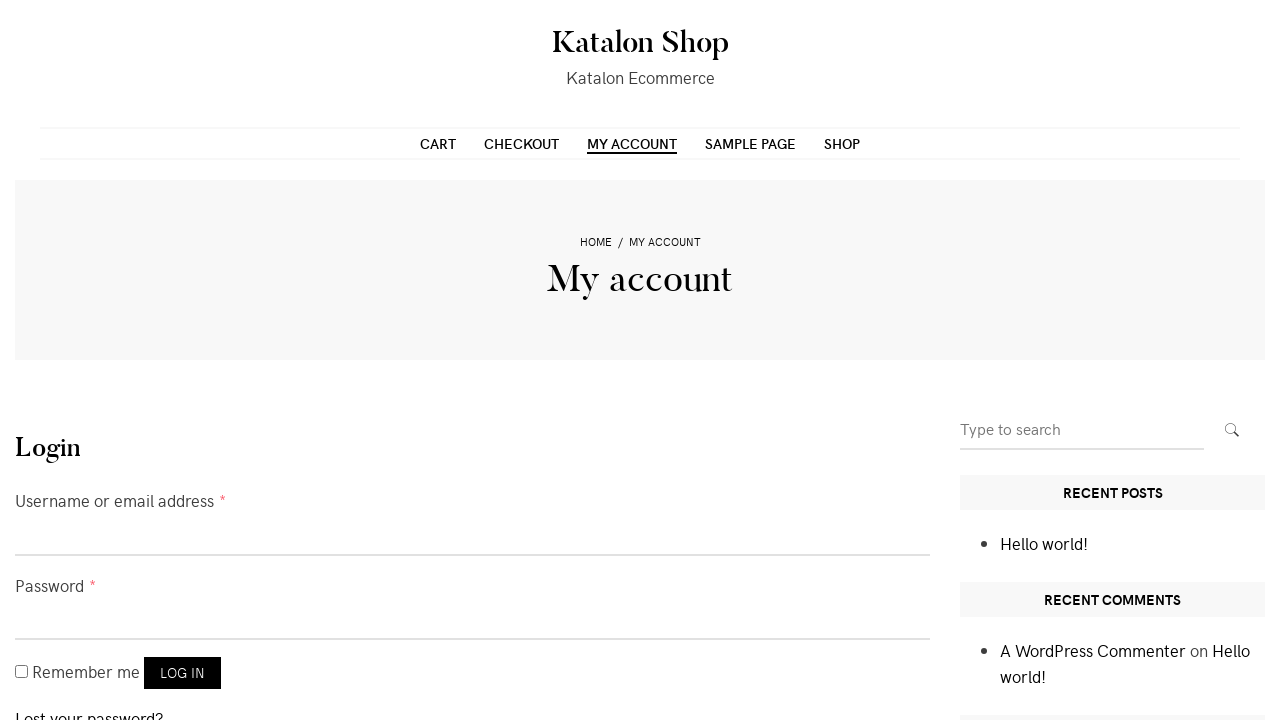

Filled username field with 'customer' on input#username
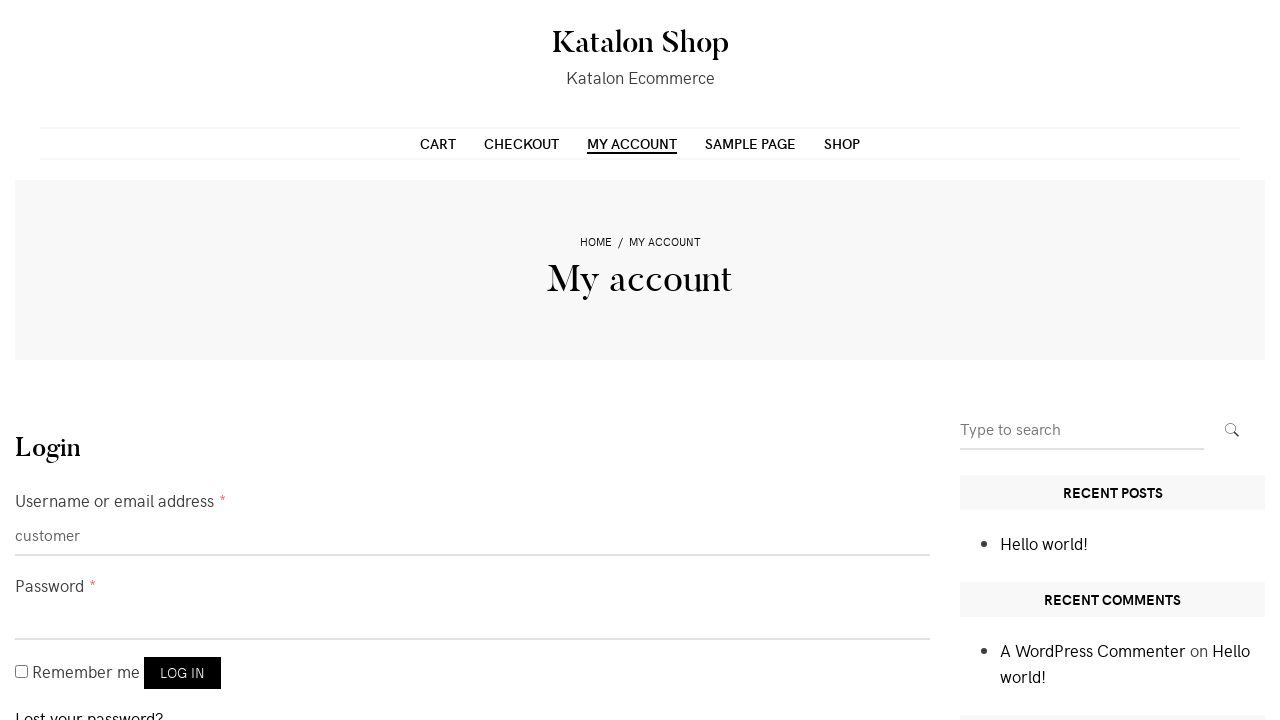

Clicked login button without entering password at (182, 673) on button[name='login']
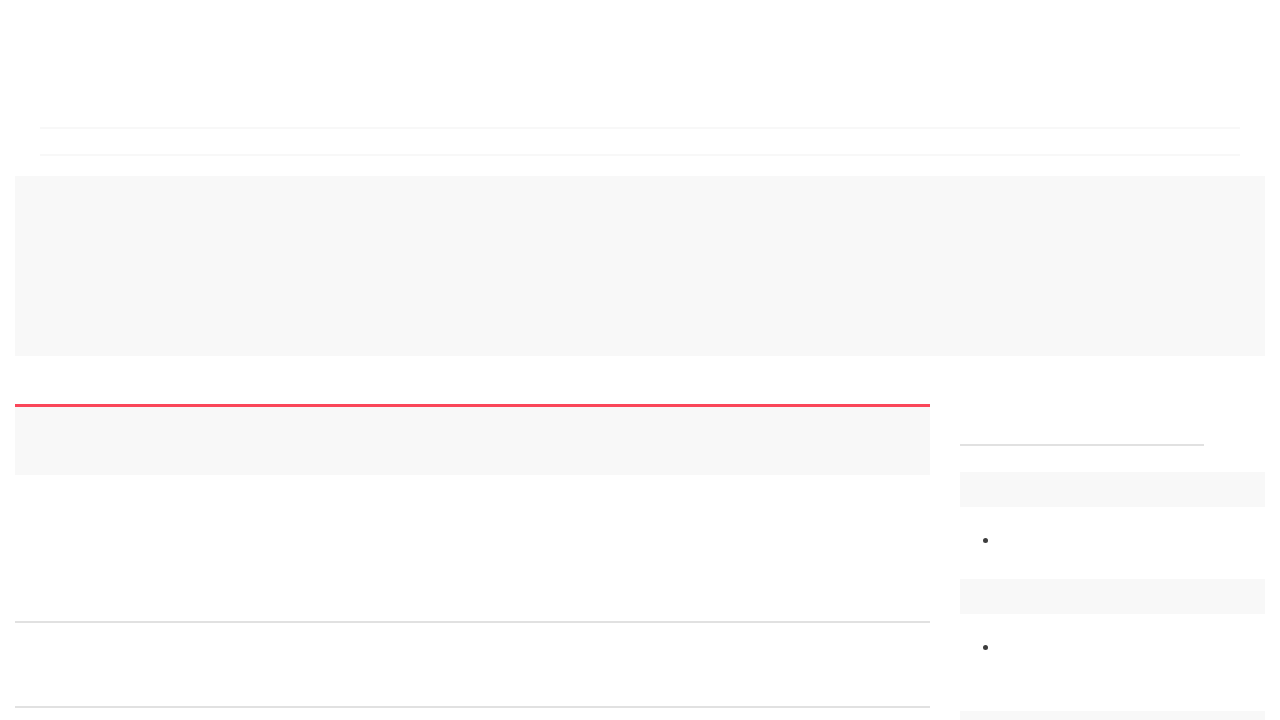

Error message appeared on login form
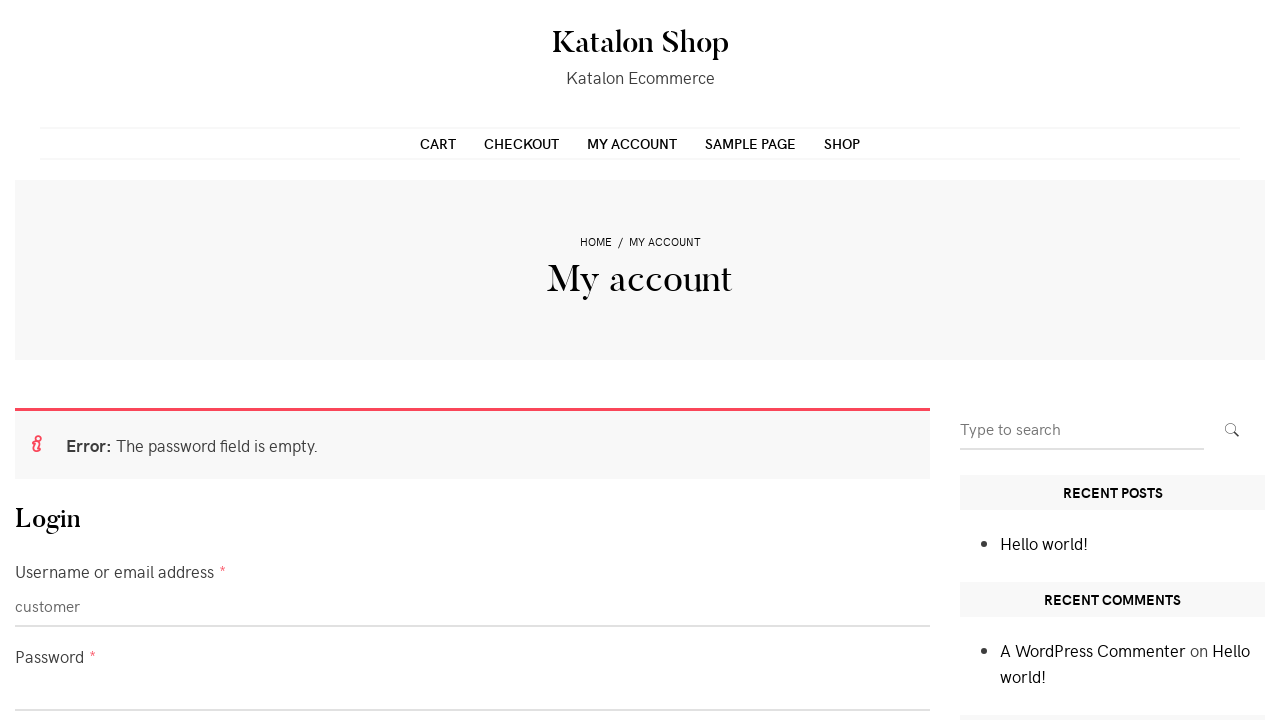

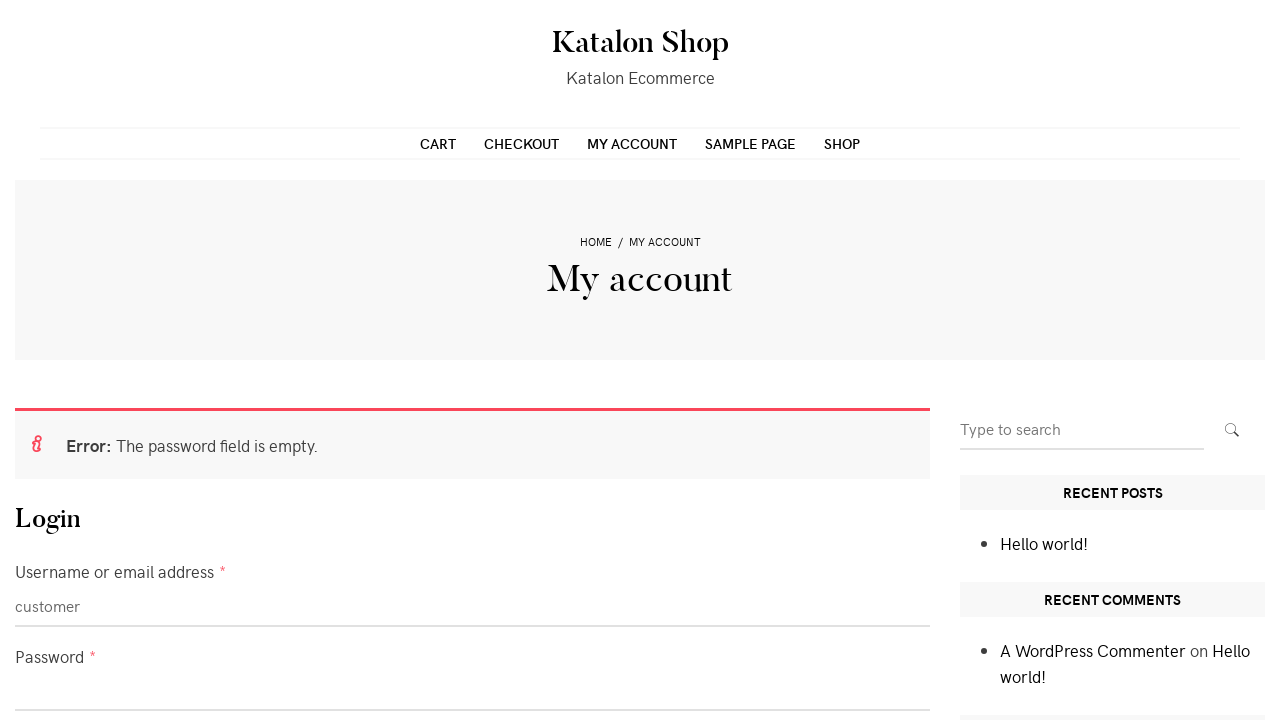